Tests dynamic controls functionality by toggling a text input field from disabled to enabled state, then typing text into it

Starting URL: https://training-support.net/webelements/dynamic-controls

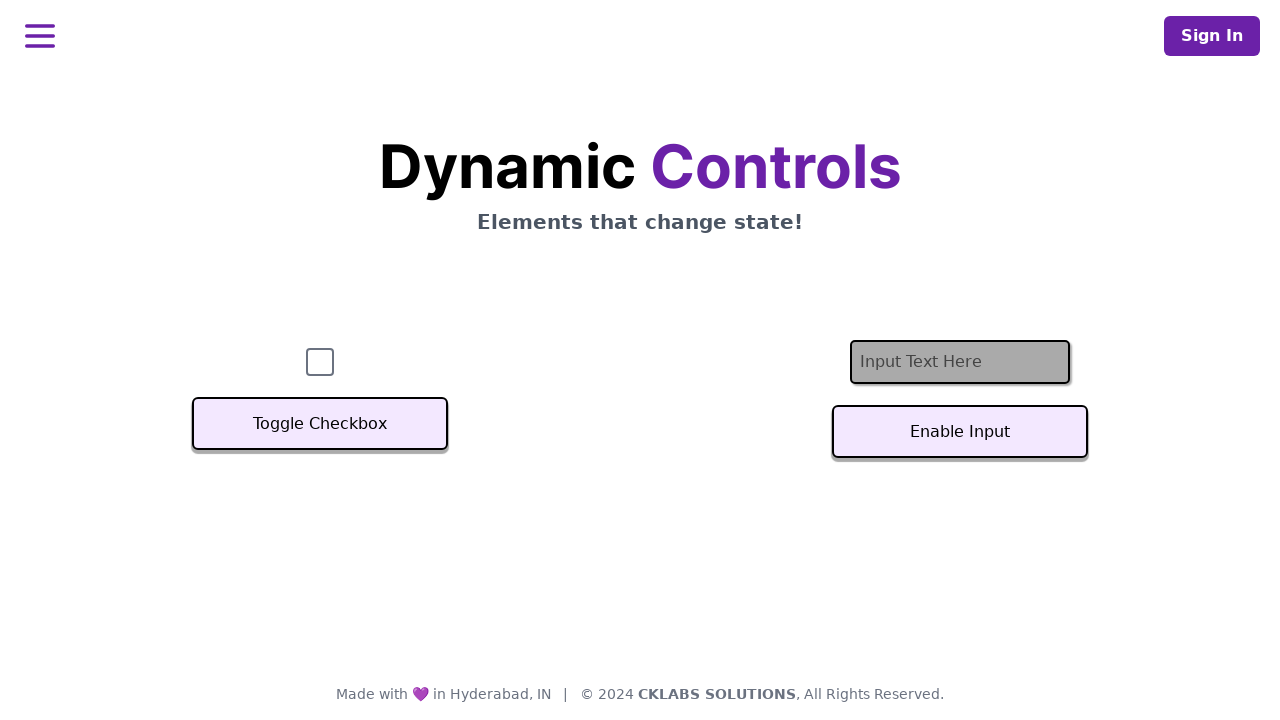

Located the text input field
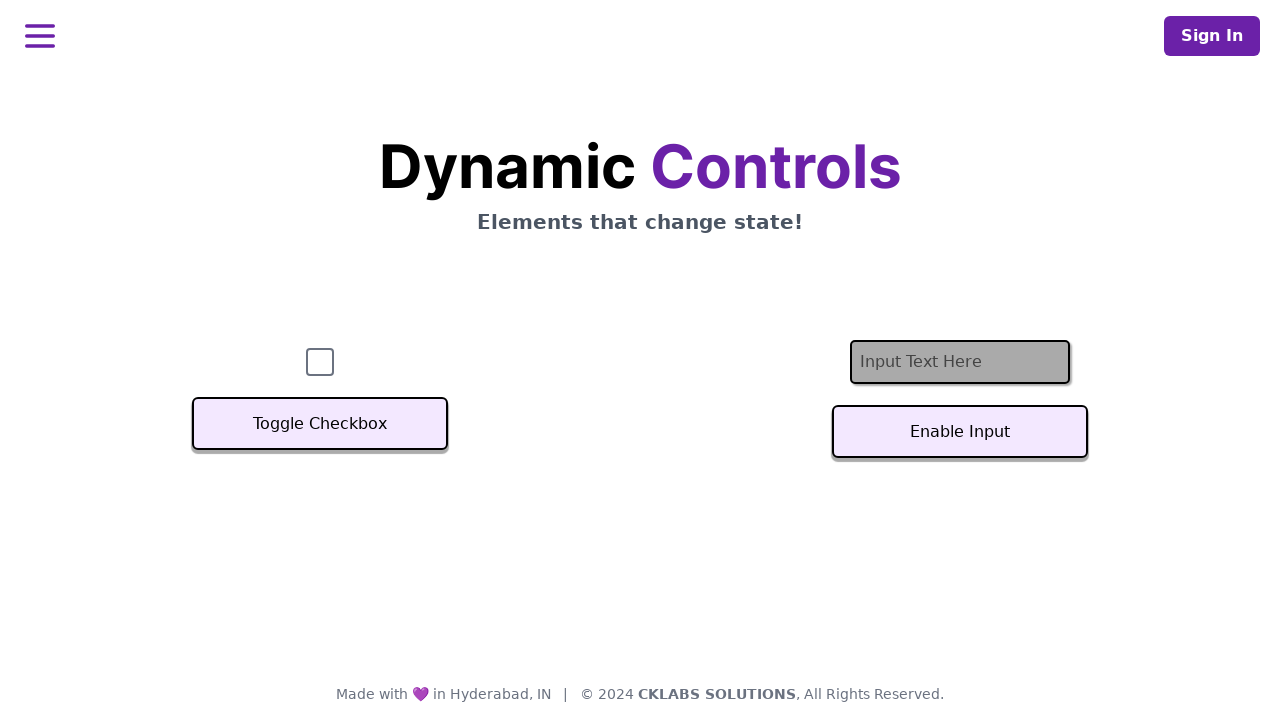

Clicked the toggle button to enable text field at (960, 432) on #textInputButton
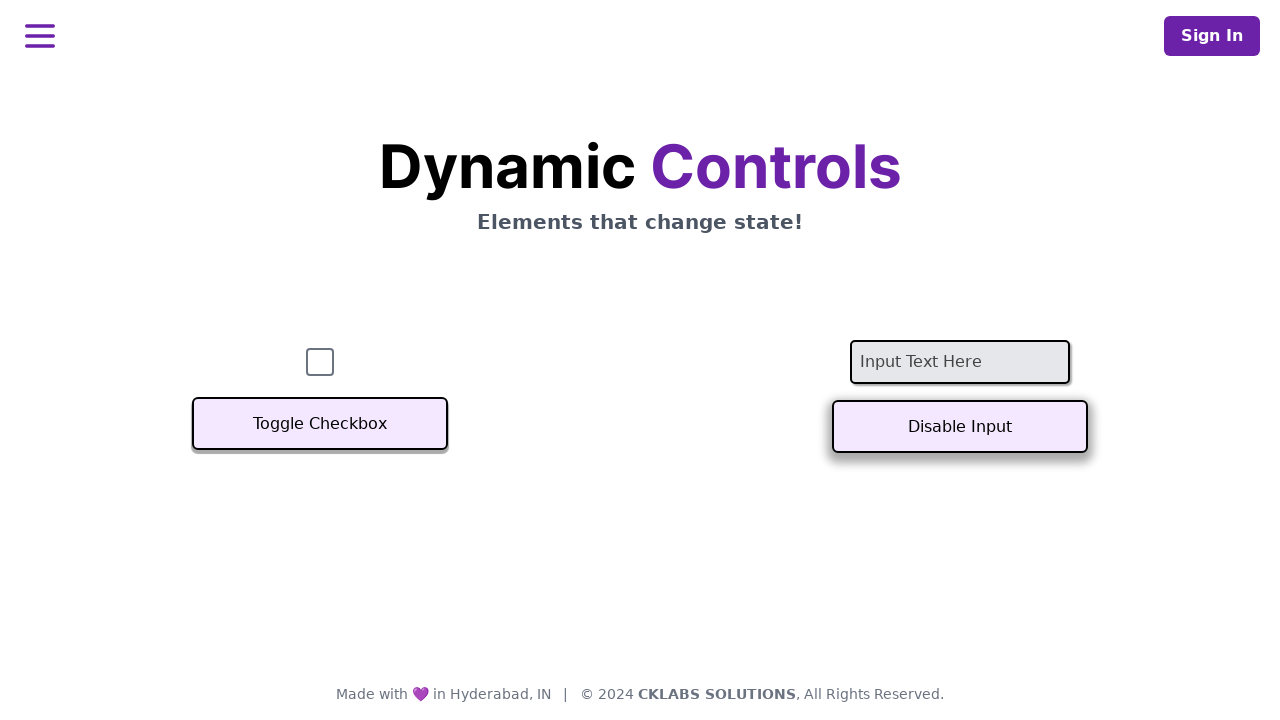

Text field is now enabled
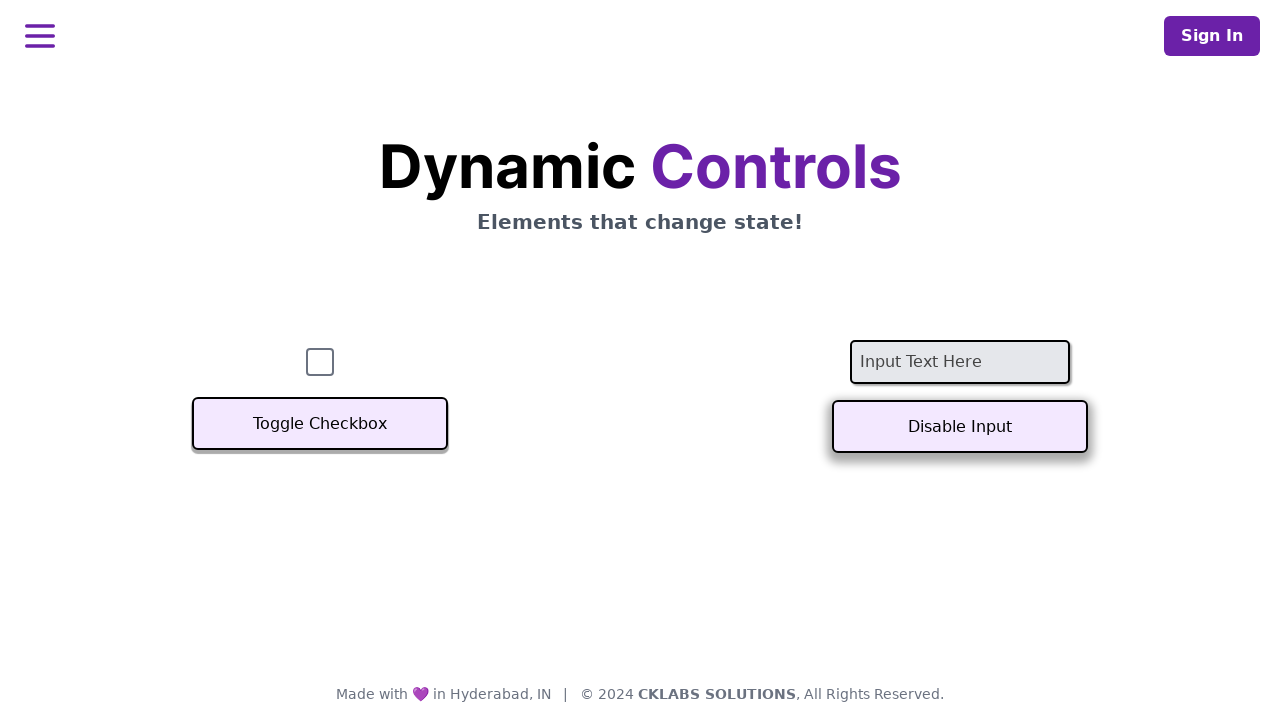

Typed 'Example text' into the enabled text field on #textInput
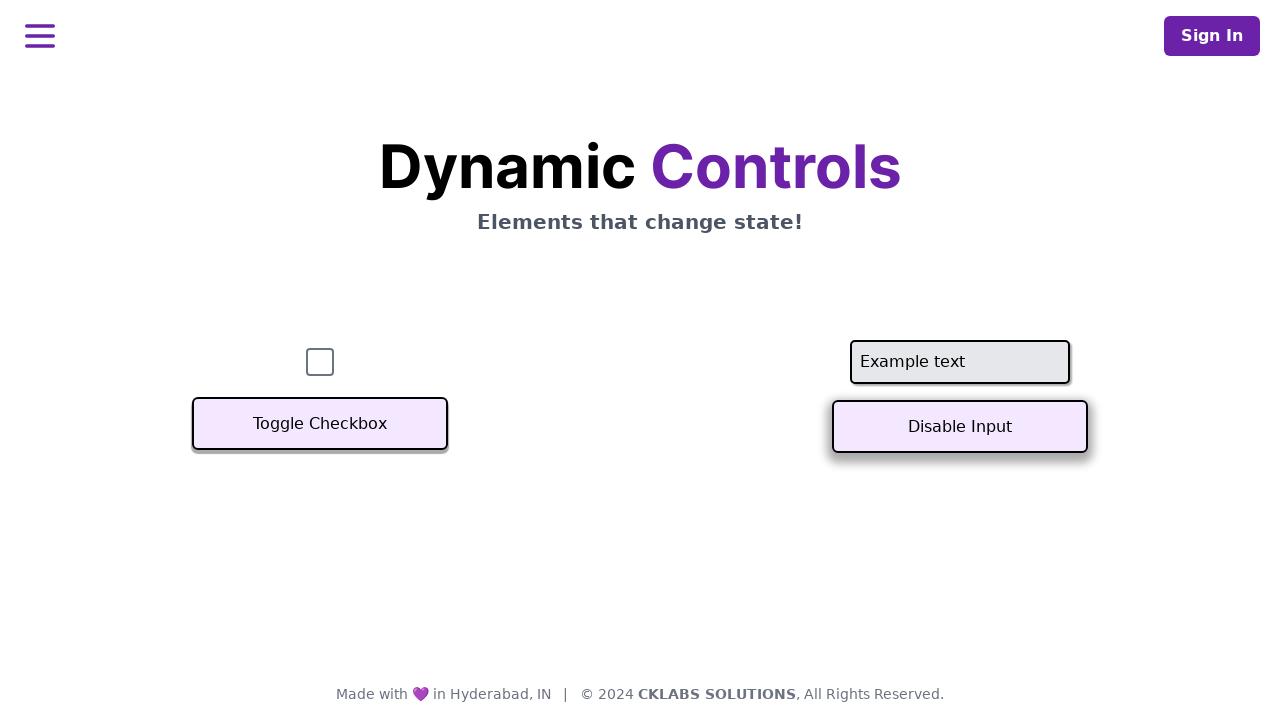

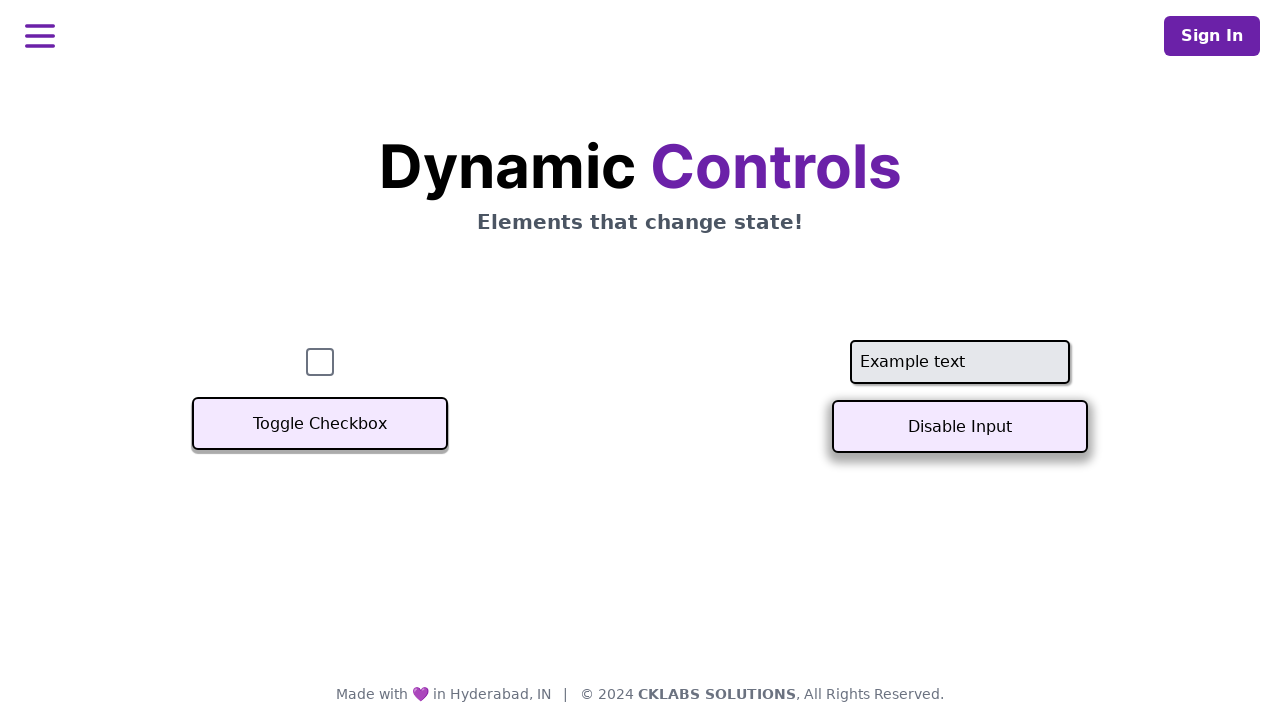